Opens the demoblaze homepage and navigates to the laptops section by clicking the category link

Starting URL: https://www.demoblaze.com/index.html

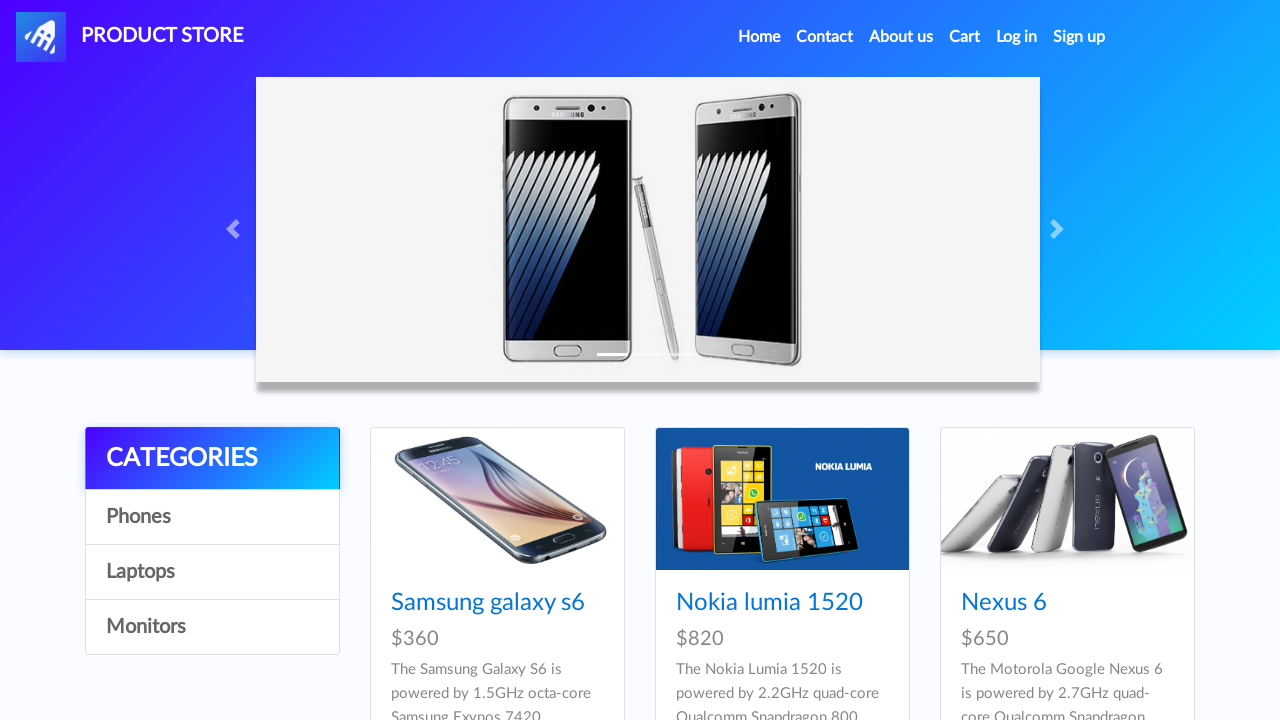

Waited for demoblaze homepage to load
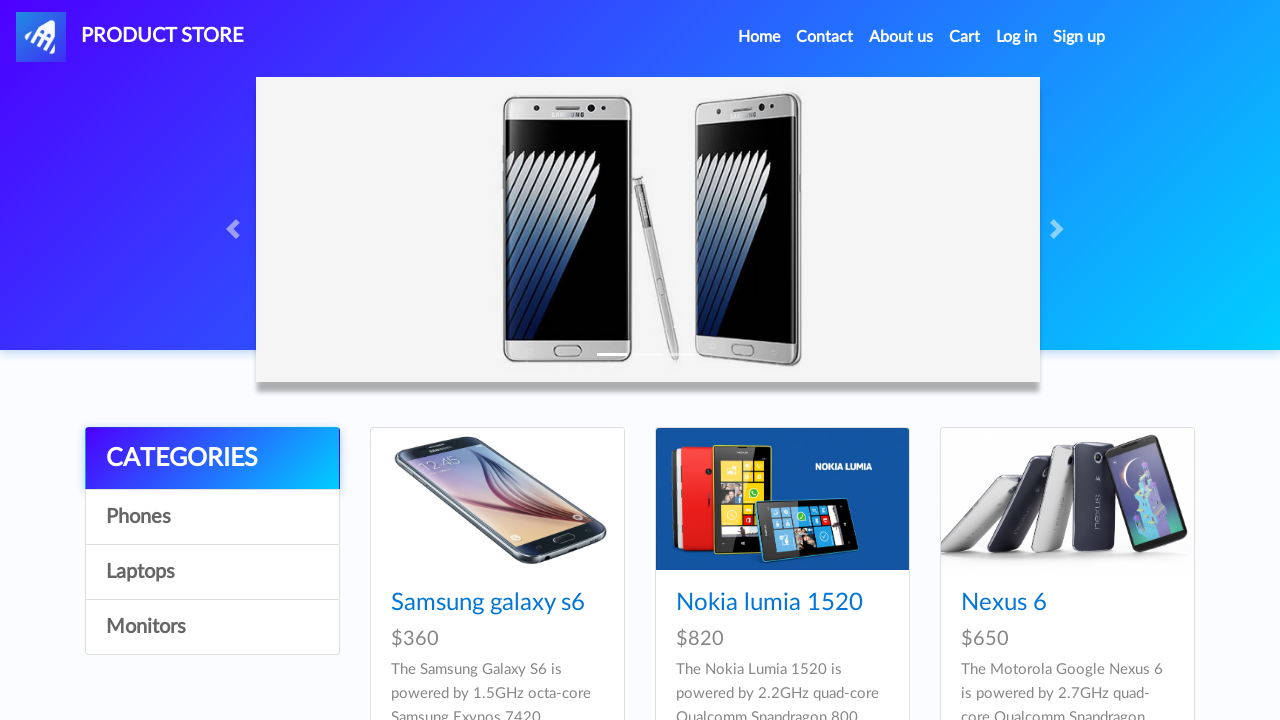

Clicked on laptops category link at (212, 572) on a#itemc >> nth=1
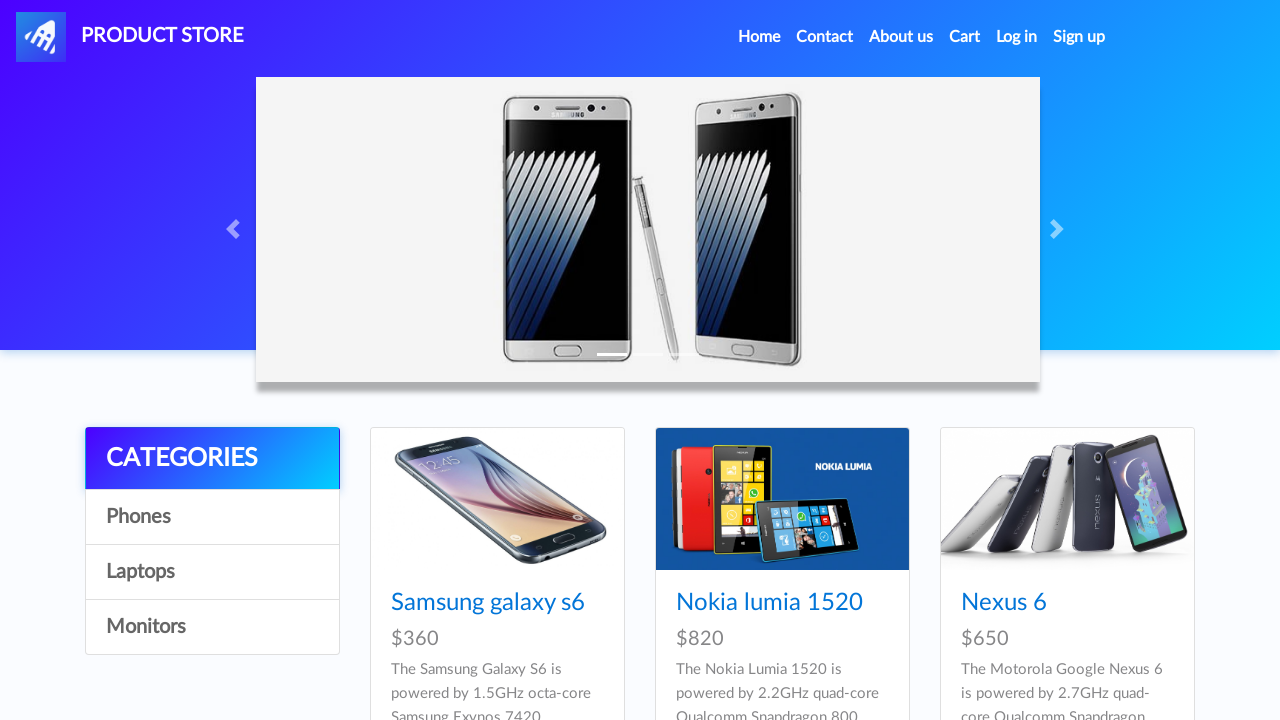

Laptops section loaded with product cards
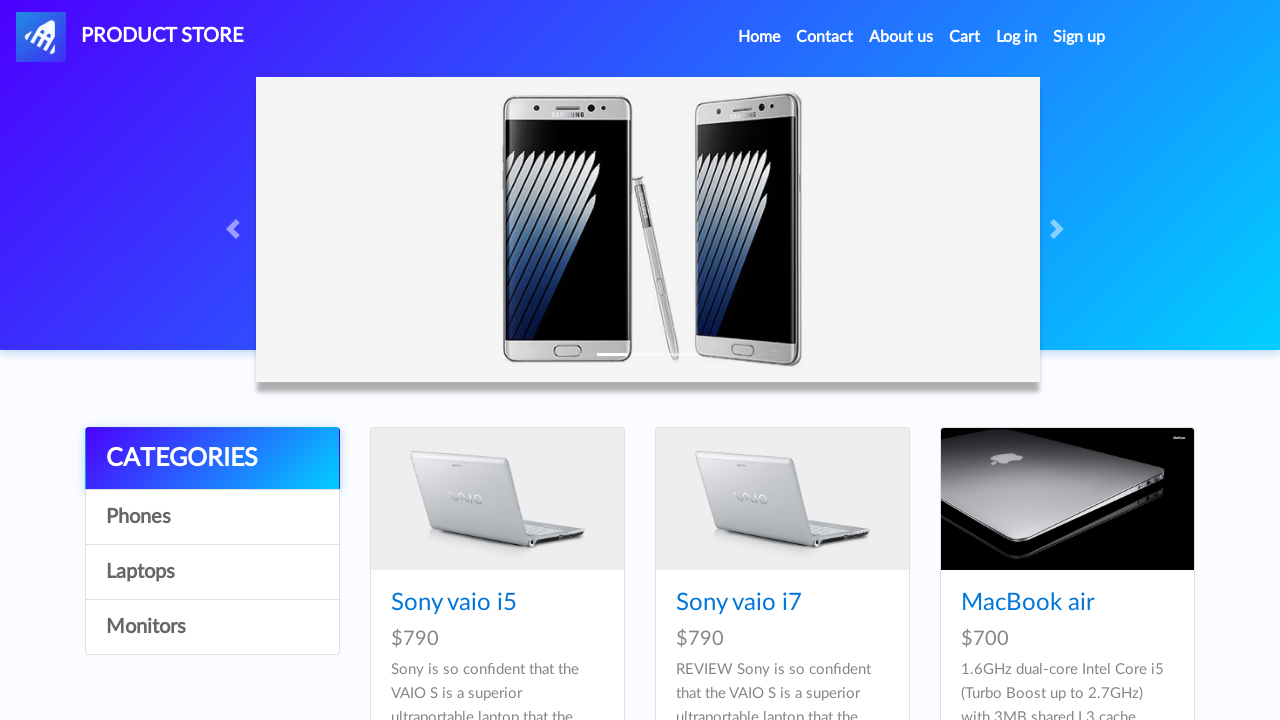

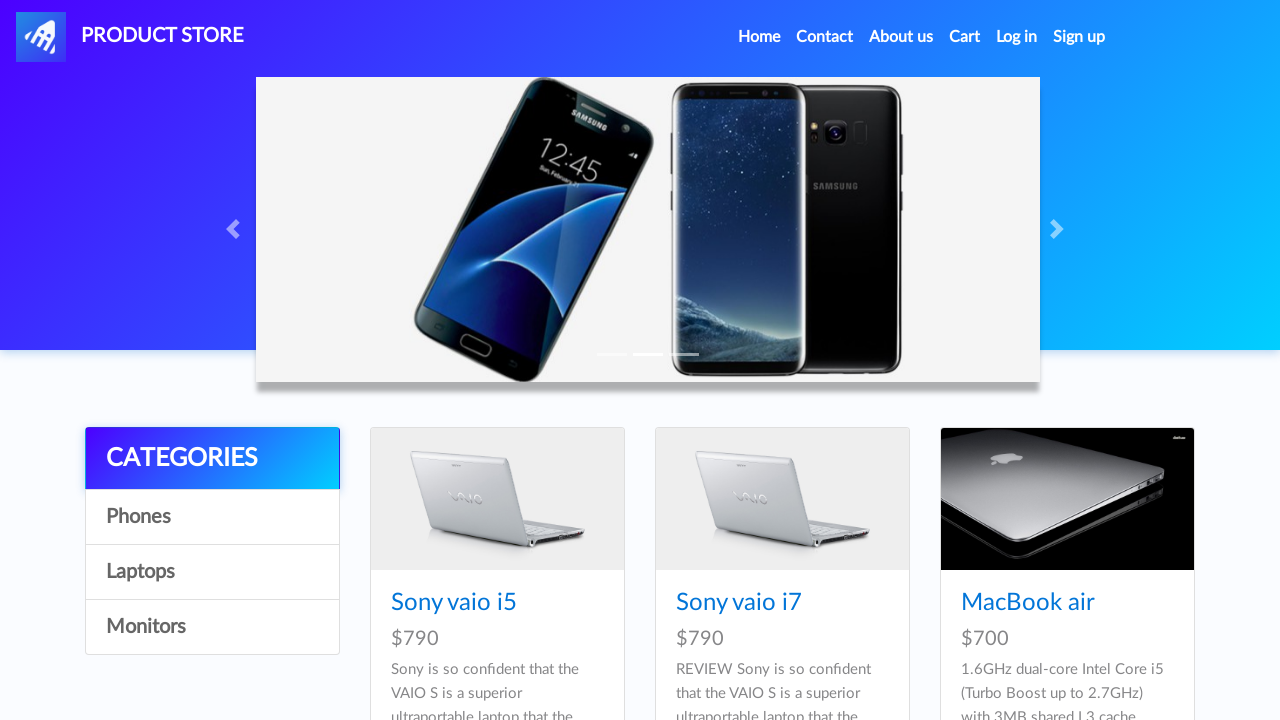